Tests the search functionality on python.org by entering a search query and submitting it with the Enter key

Starting URL: http://www.python.org

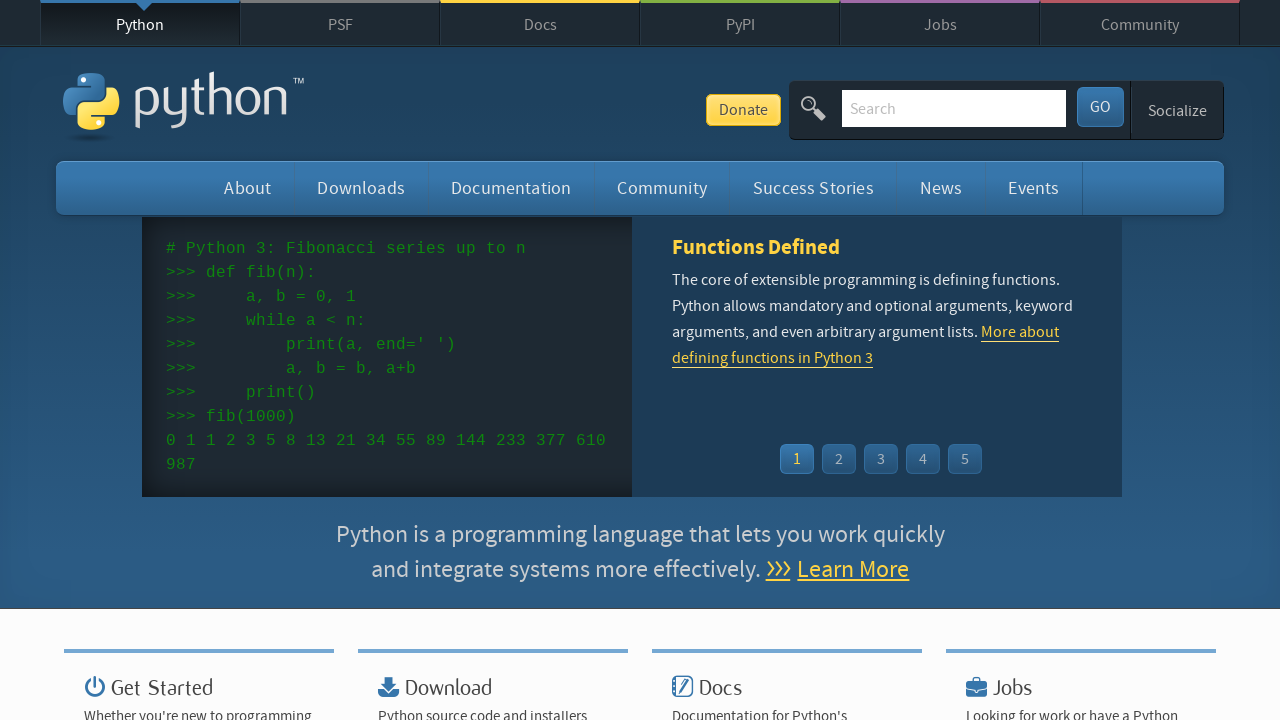

Filled search box with 'python' query on input[name='q']
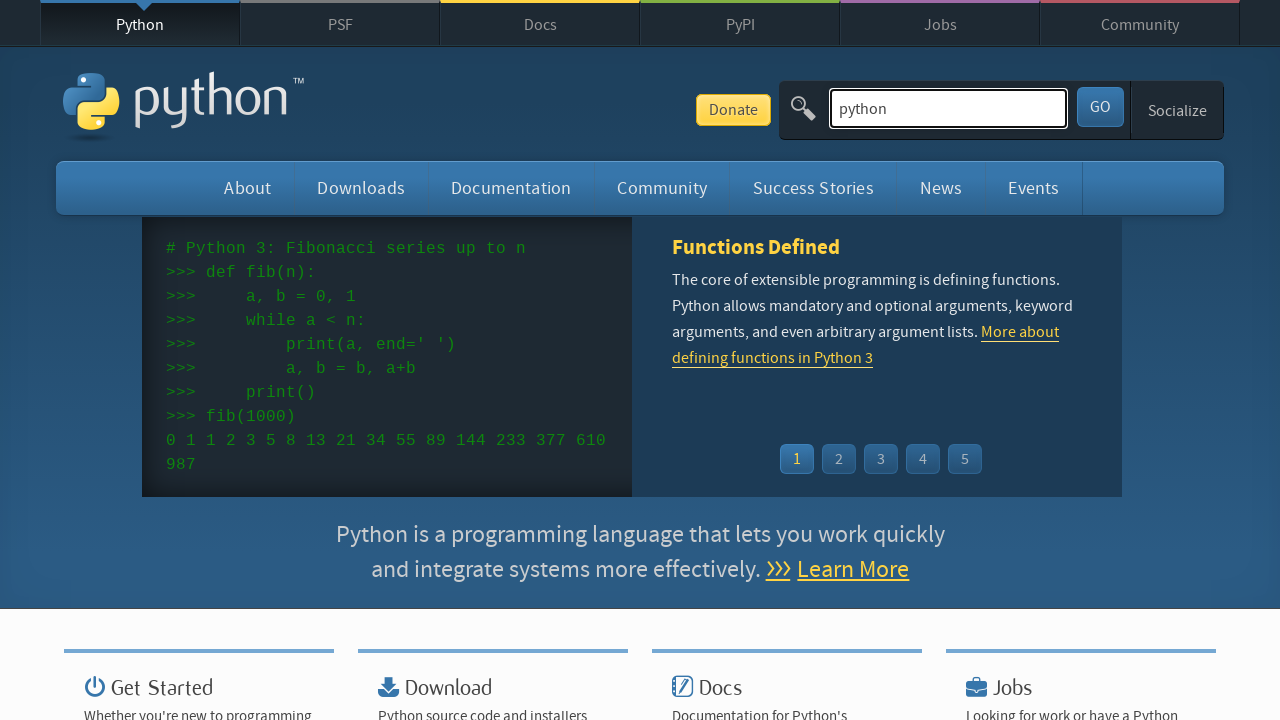

Pressed Enter to submit search query on input[name='q']
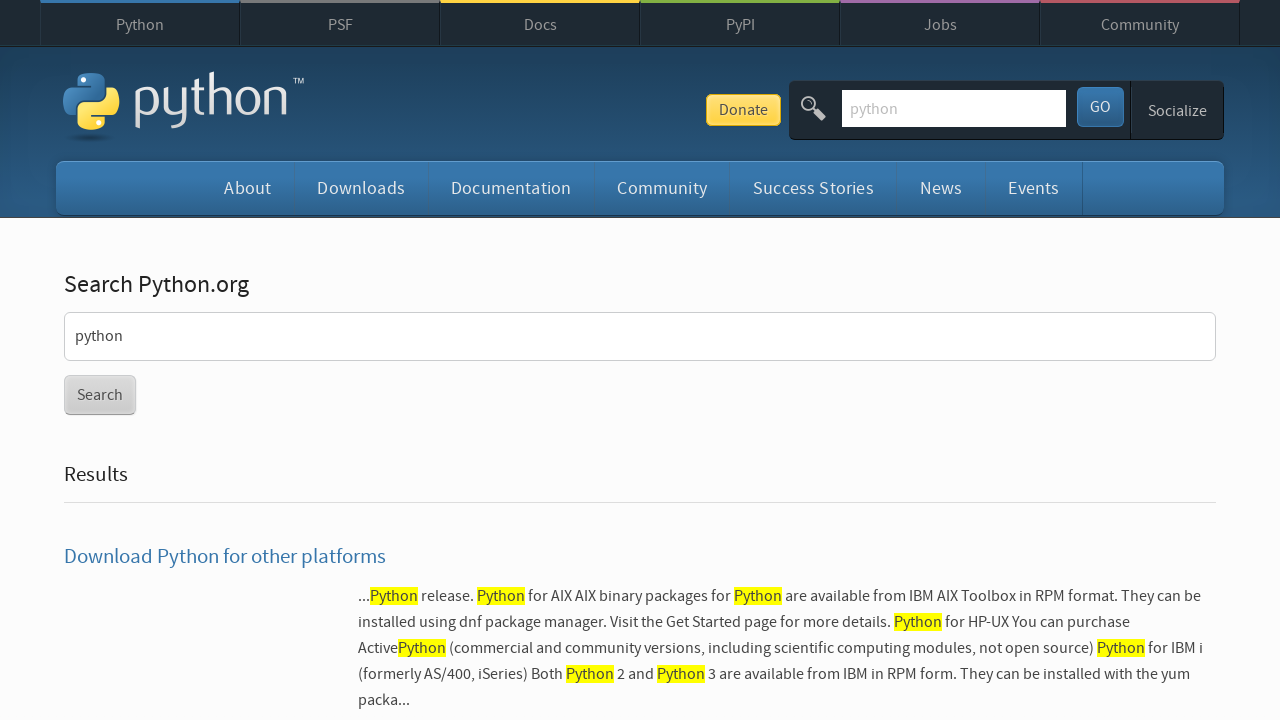

Search results page loaded successfully
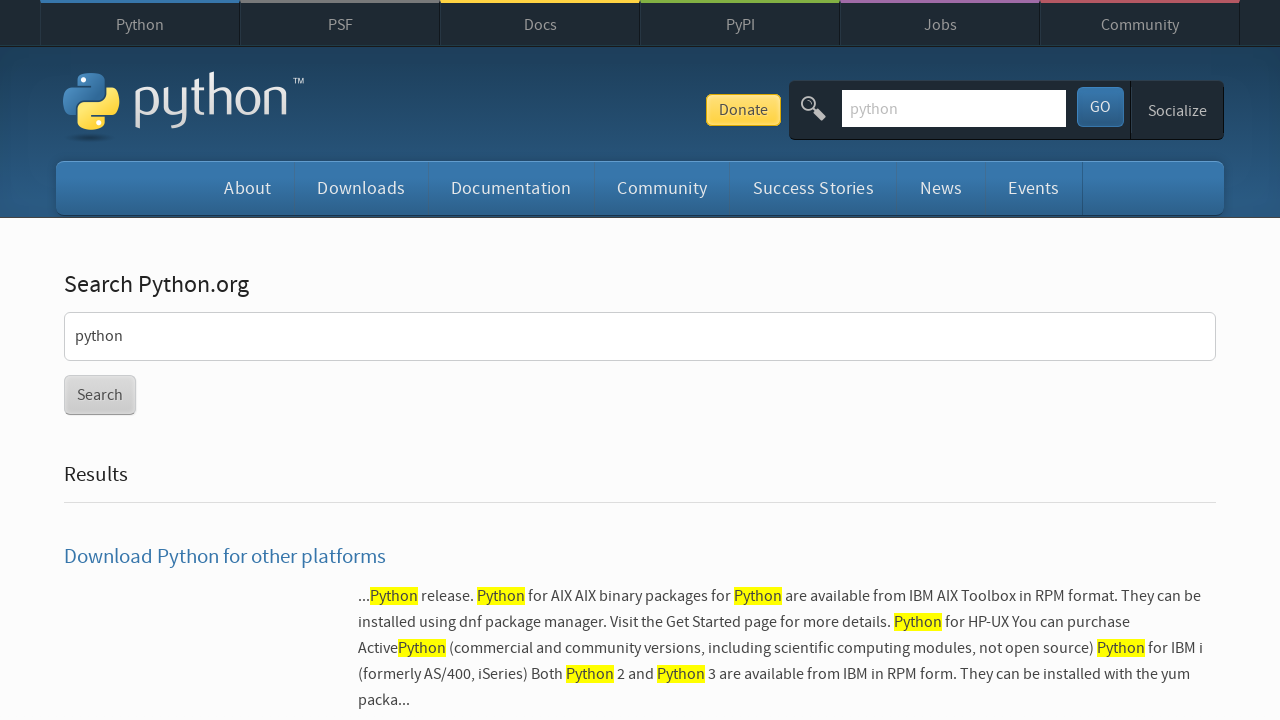

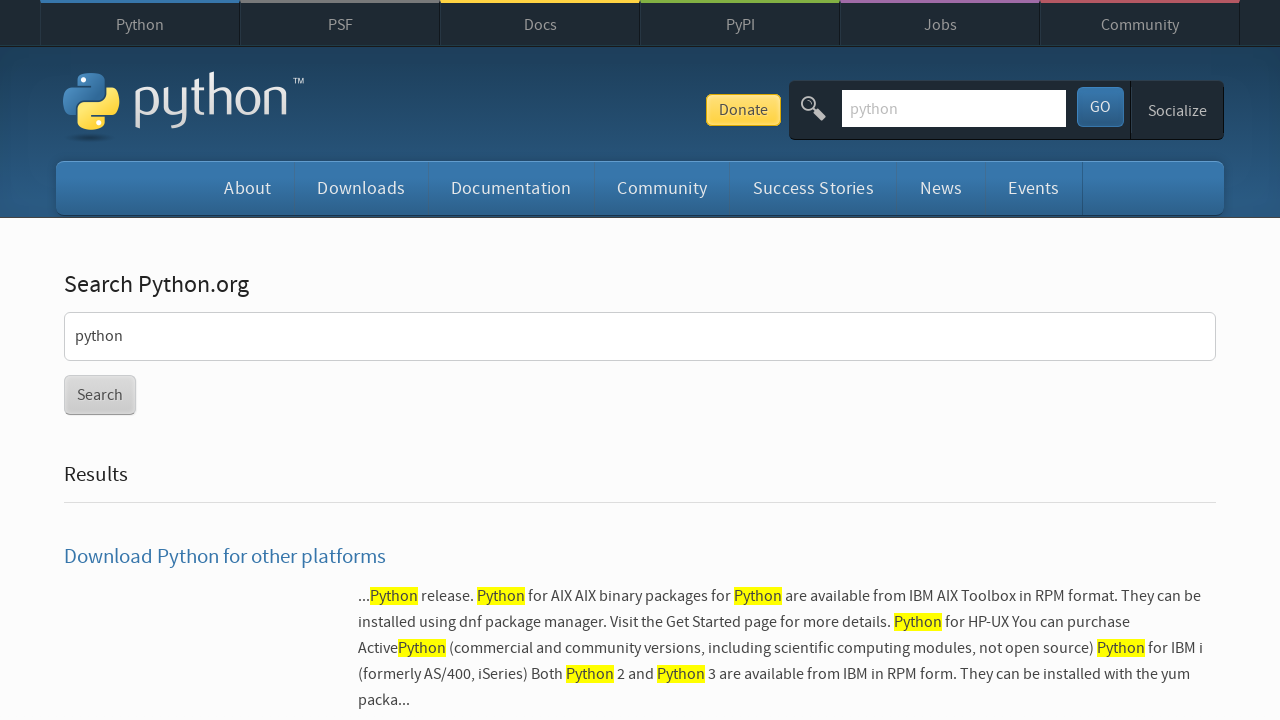